Tests the calculator functionality by entering numbers and performing an addition operation (2342342 + 3453453) and clicking the answer button

Starting URL: https://www.calculator.net/

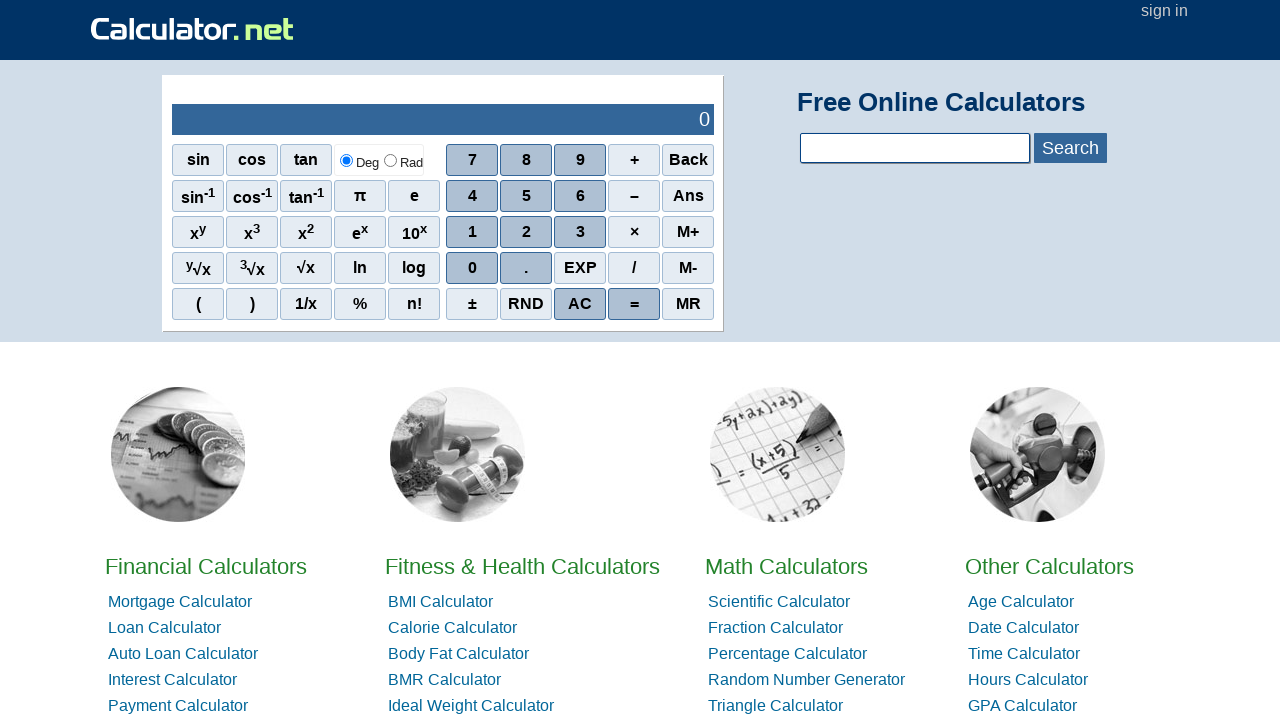

Clicked digit 2 to start entering first number at (526, 232) on xpath=//span[.='2']
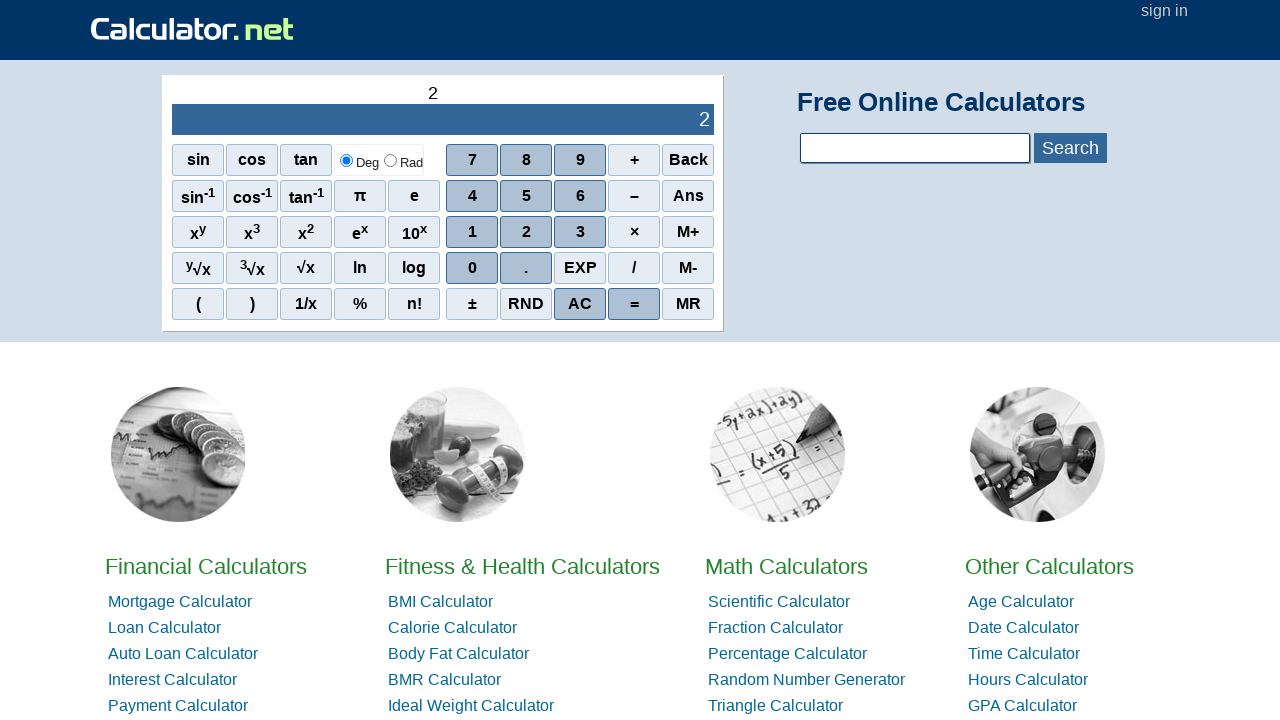

Clicked digit 3 for first number at (580, 232) on xpath=//span[.='3']
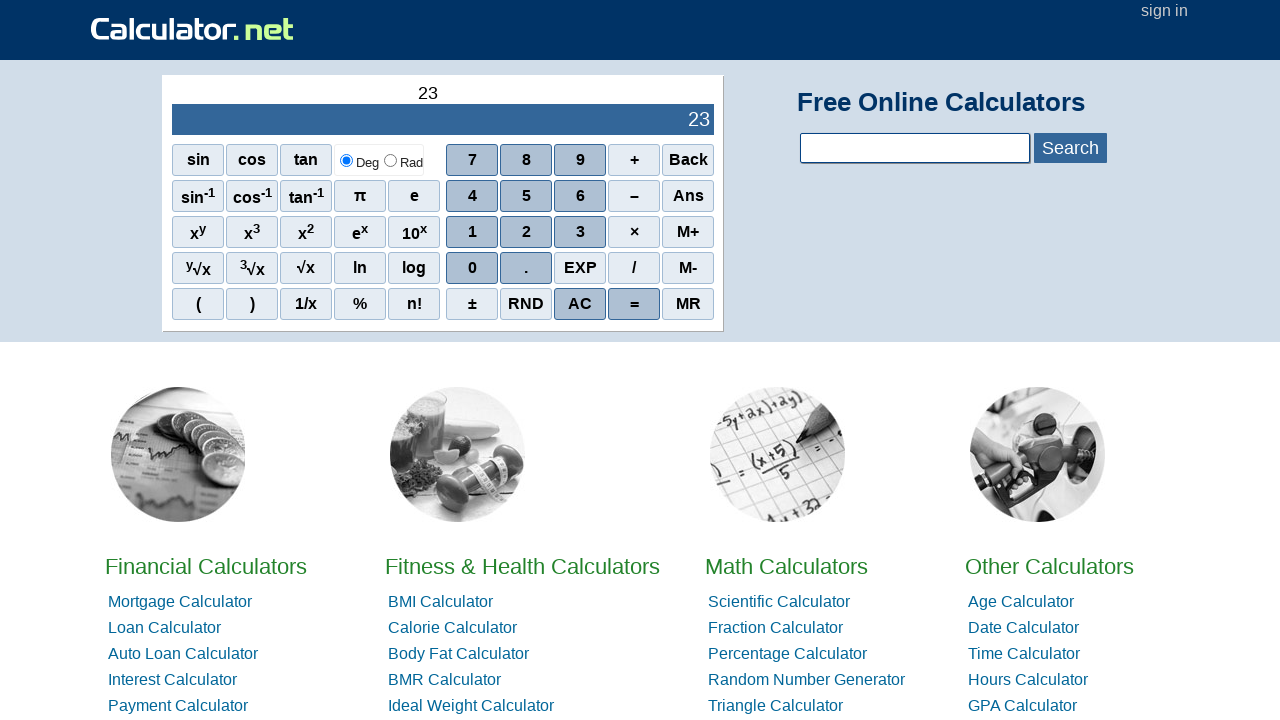

Clicked digit 4 for first number at (472, 196) on xpath=//span[.='4']
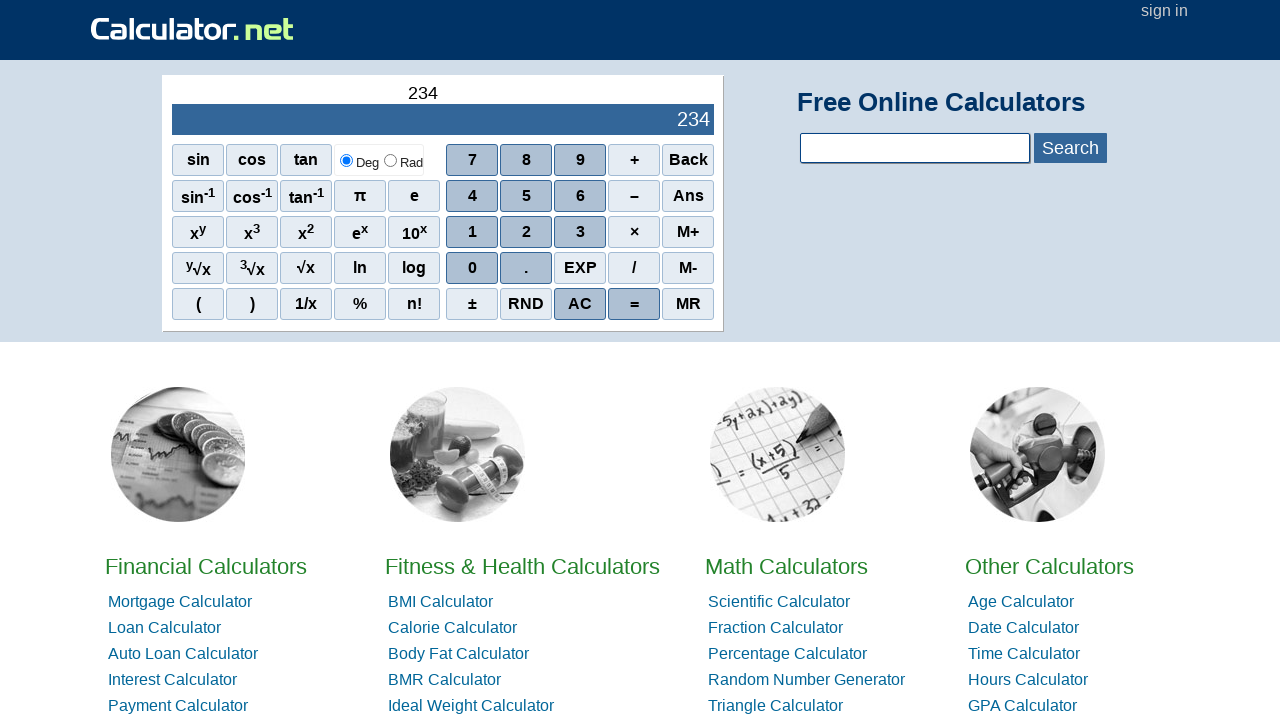

Clicked digit 2 for first number at (526, 232) on xpath=//span[.='2']
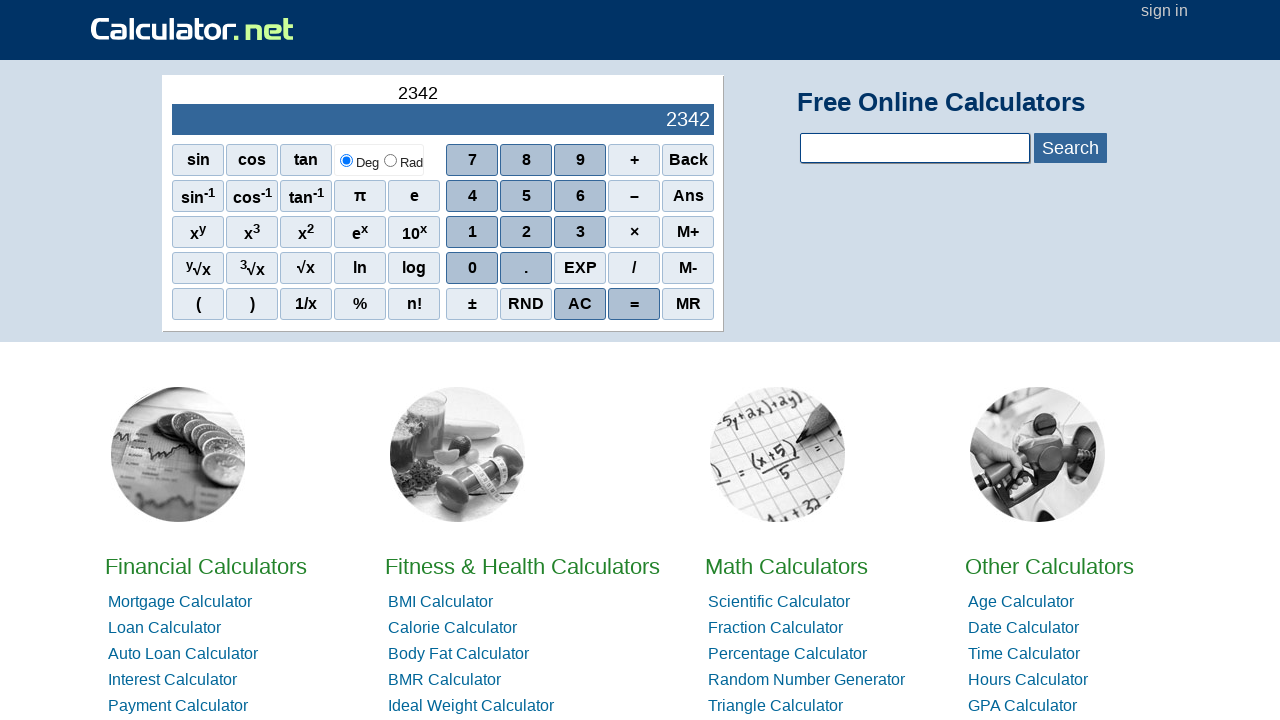

Clicked digit 3 for first number at (580, 232) on xpath=//span[.='3']
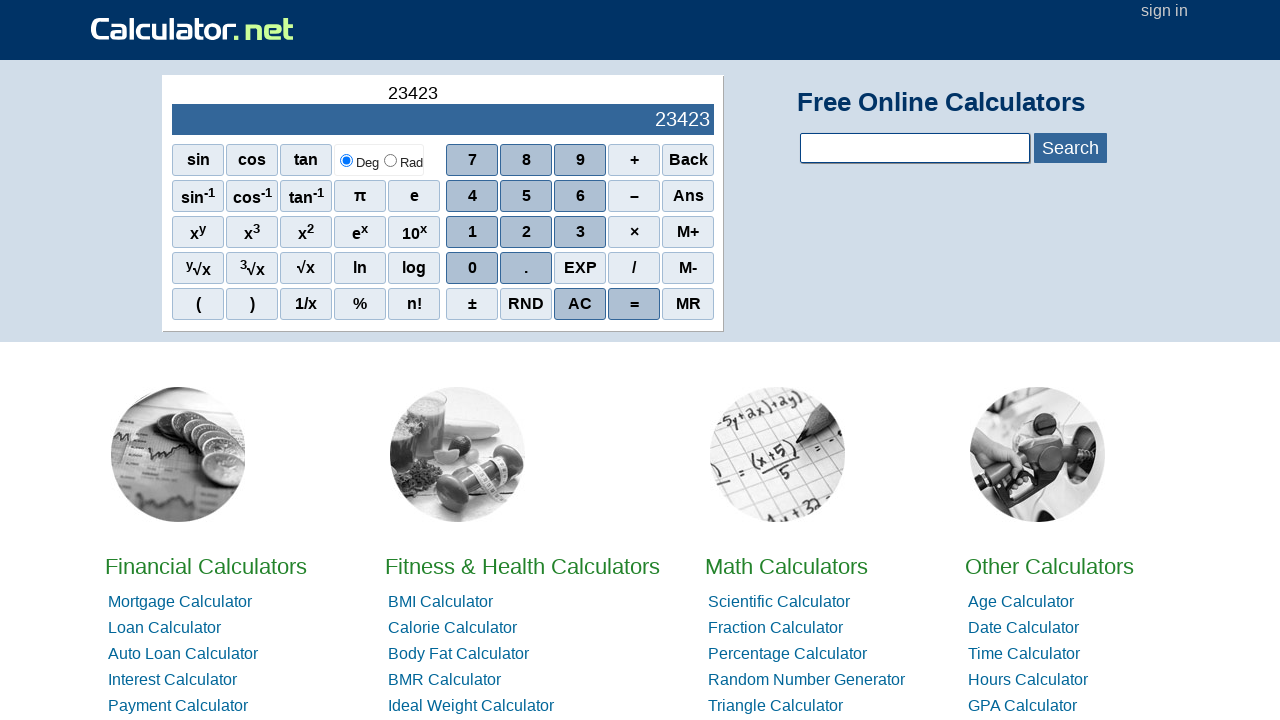

Clicked digit 4 for first number at (472, 196) on xpath=//span[.='4']
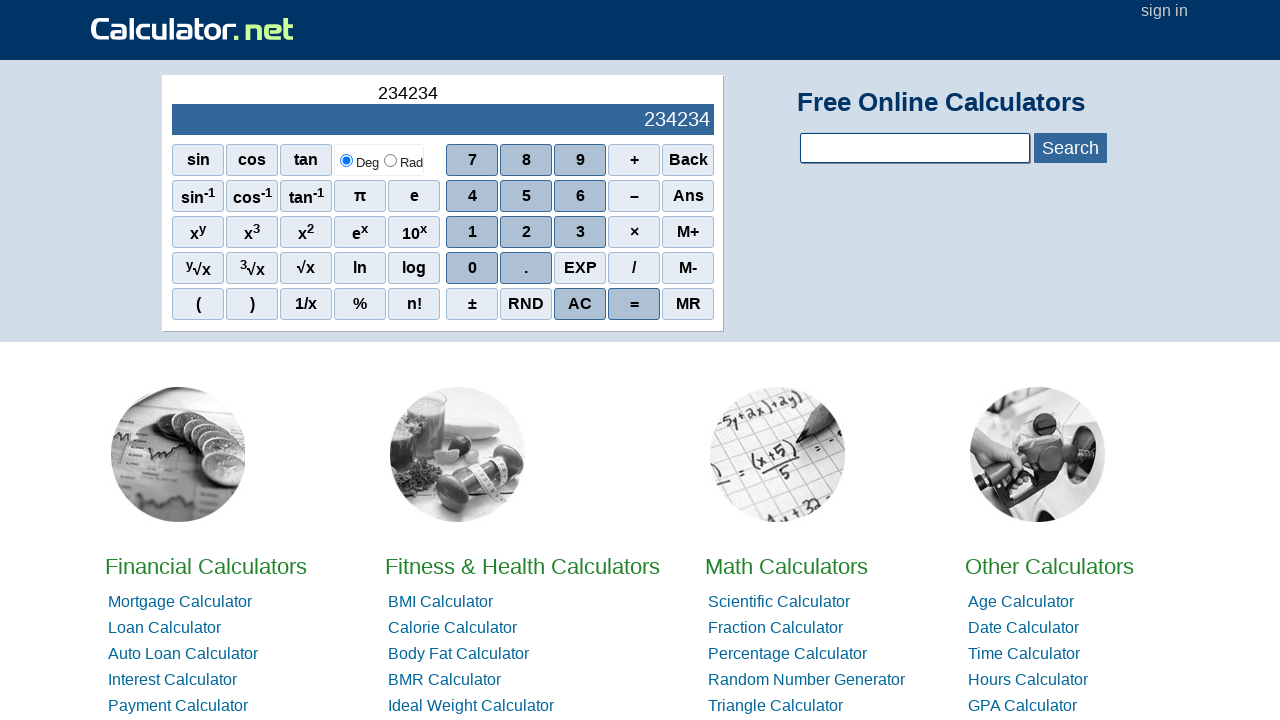

Clicked digit 2 to complete first number (2342342) at (526, 232) on xpath=//span[.='2']
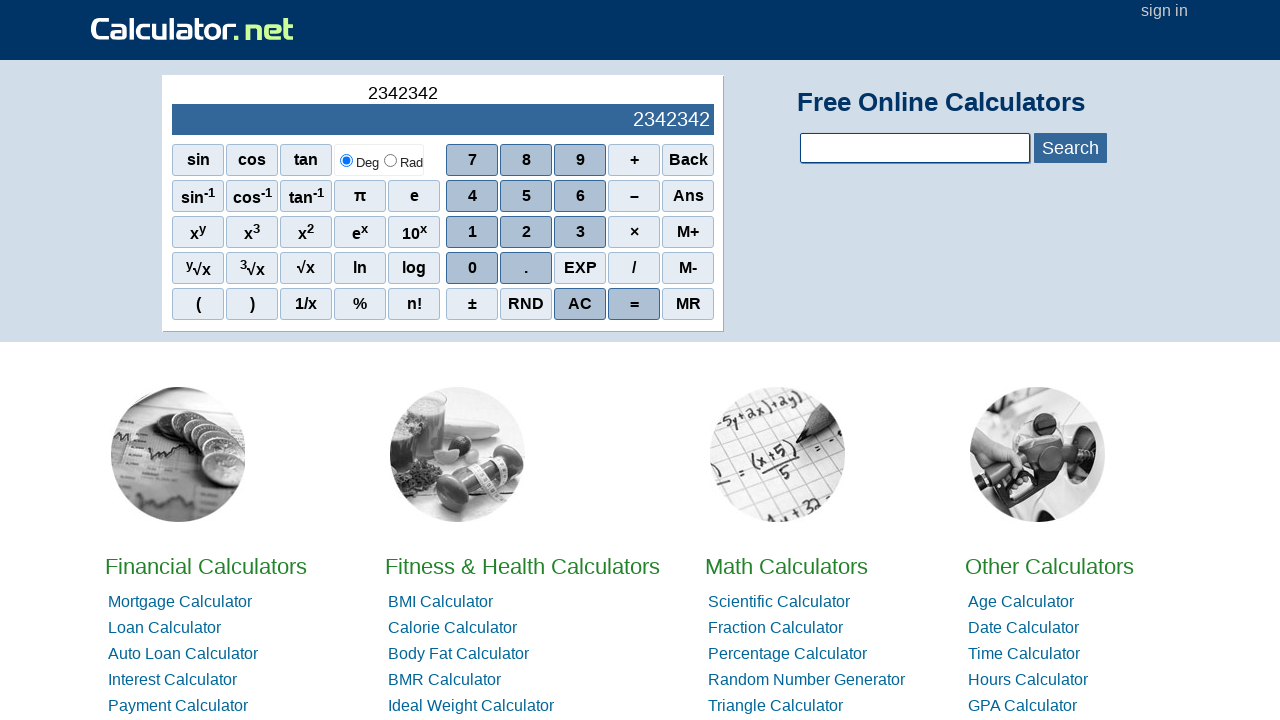

Clicked addition operator at (634, 160) on xpath=//span[.='+']
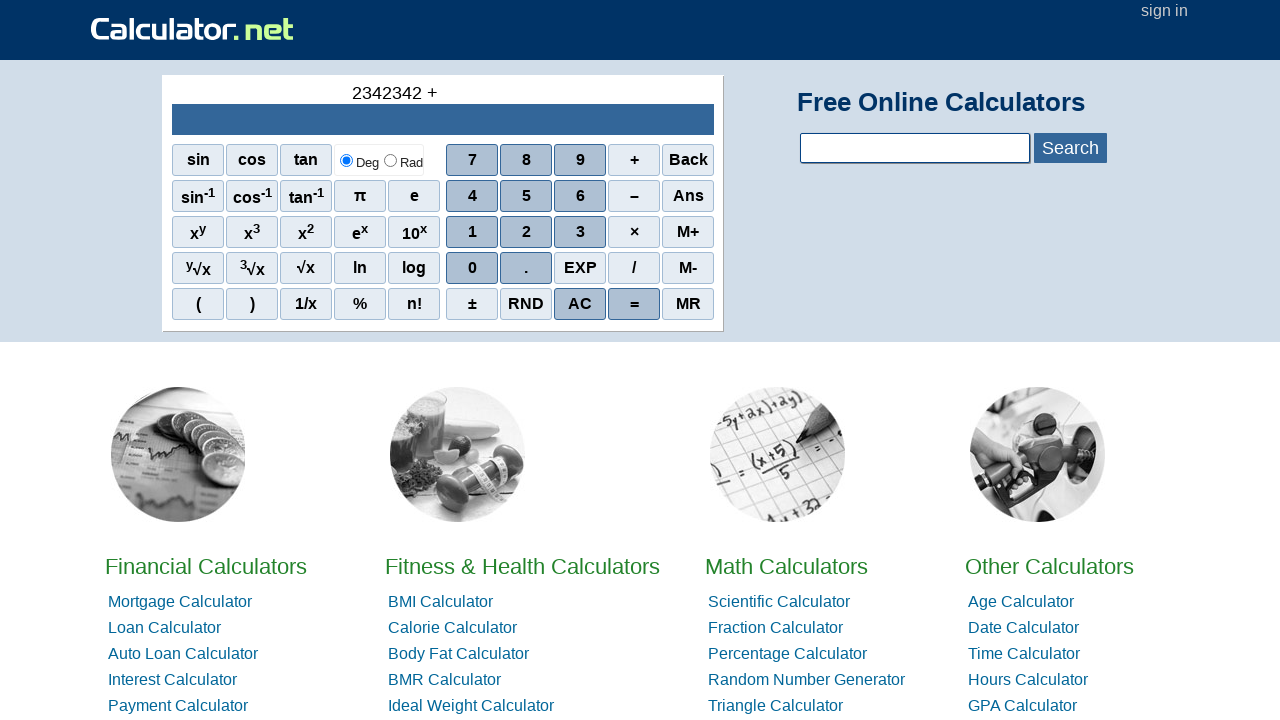

Clicked digit 3 to start entering second number at (580, 232) on xpath=//span[.='3']
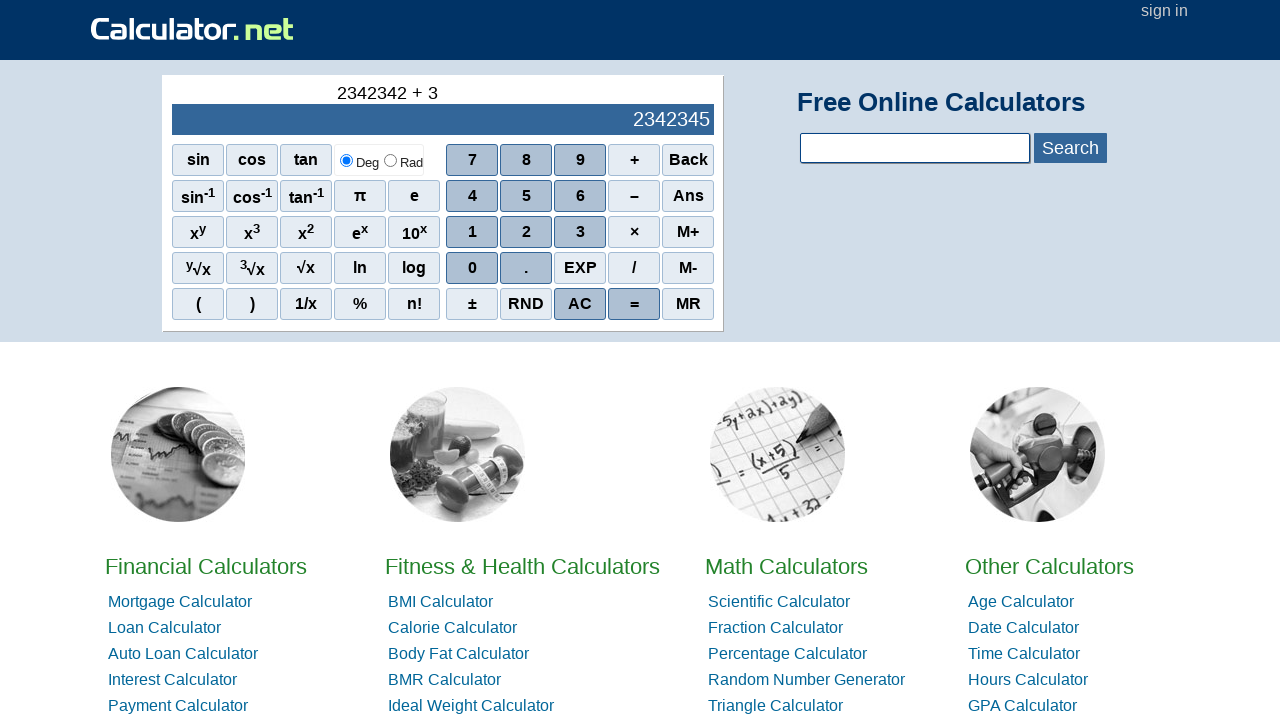

Clicked digit 4 for second number at (472, 196) on xpath=//span[.='4']
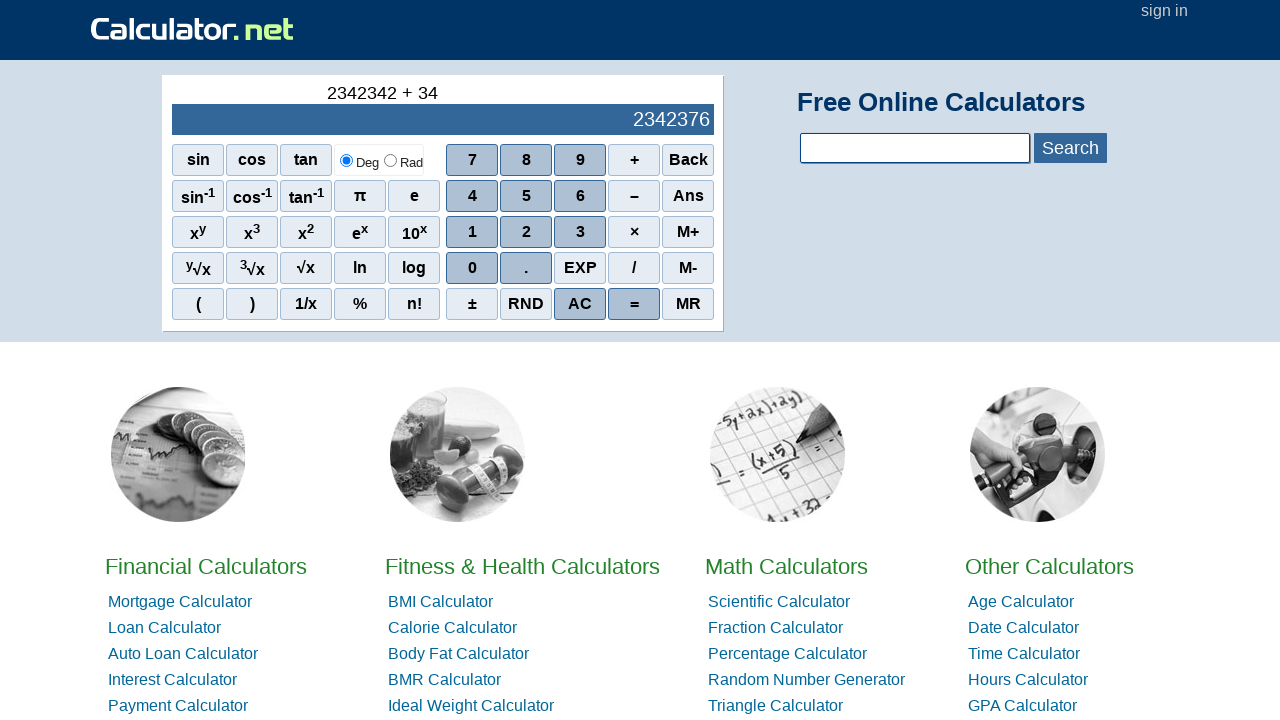

Clicked digit 5 for second number at (526, 196) on xpath=//span[.='5']
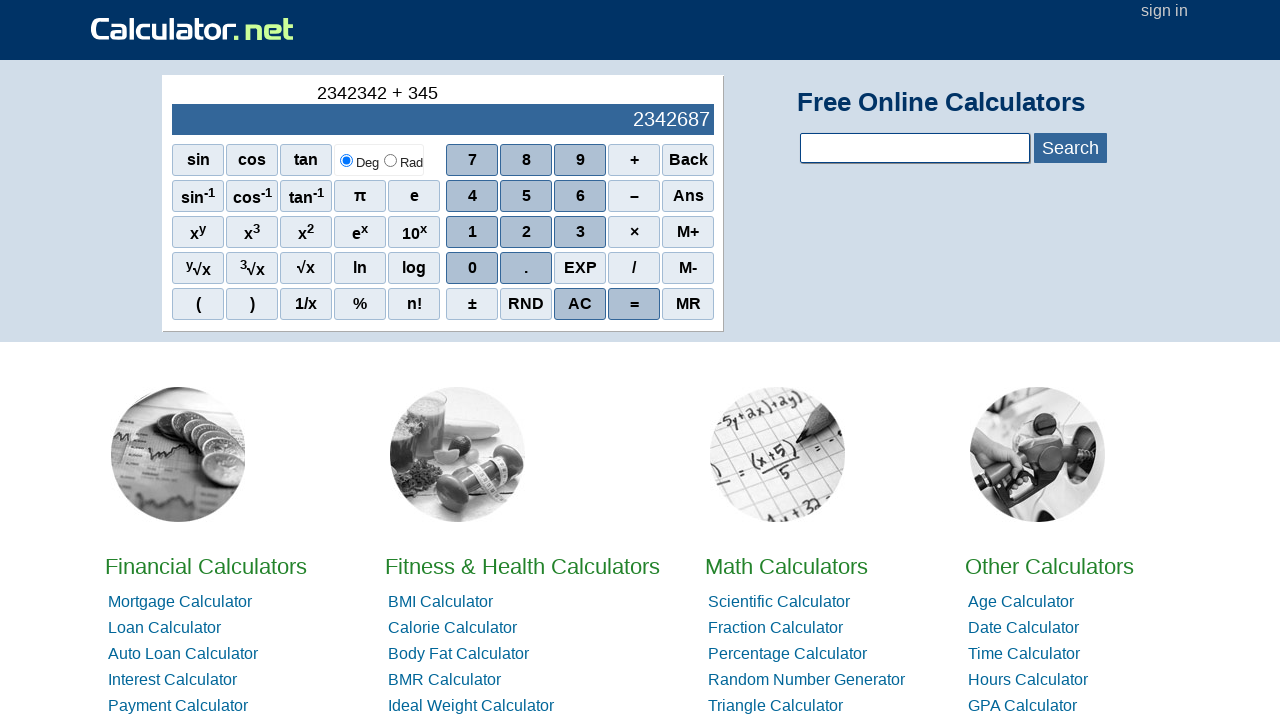

Clicked digit 3 for second number at (580, 232) on xpath=//span[.='3']
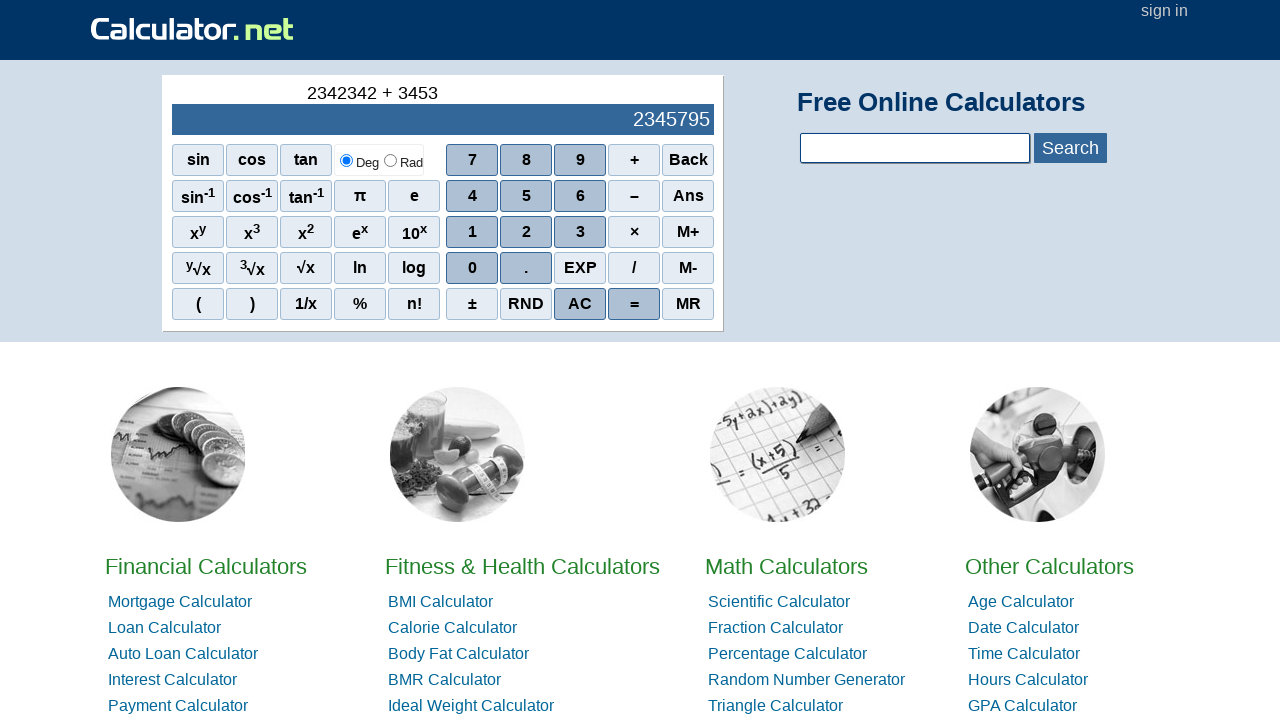

Clicked digit 4 for second number at (472, 196) on xpath=//span[.='4']
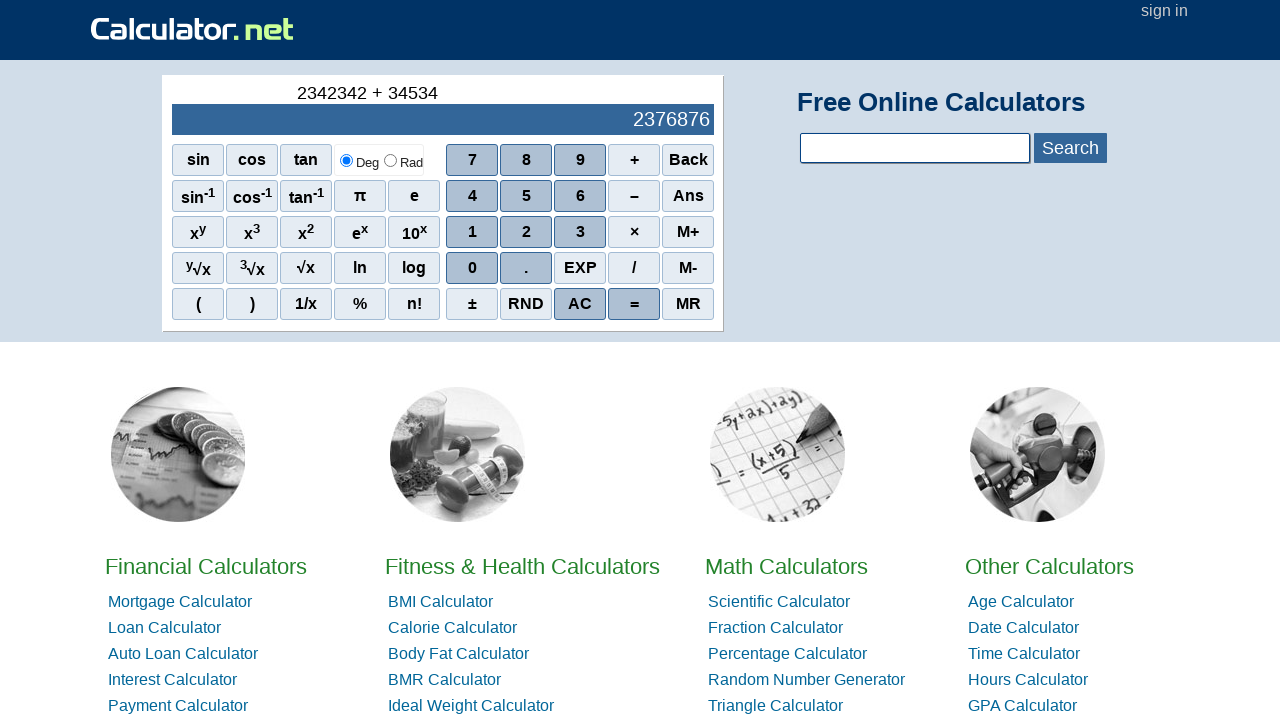

Clicked digit 5 to complete second number (3453453) at (526, 196) on xpath=//span[.='5']
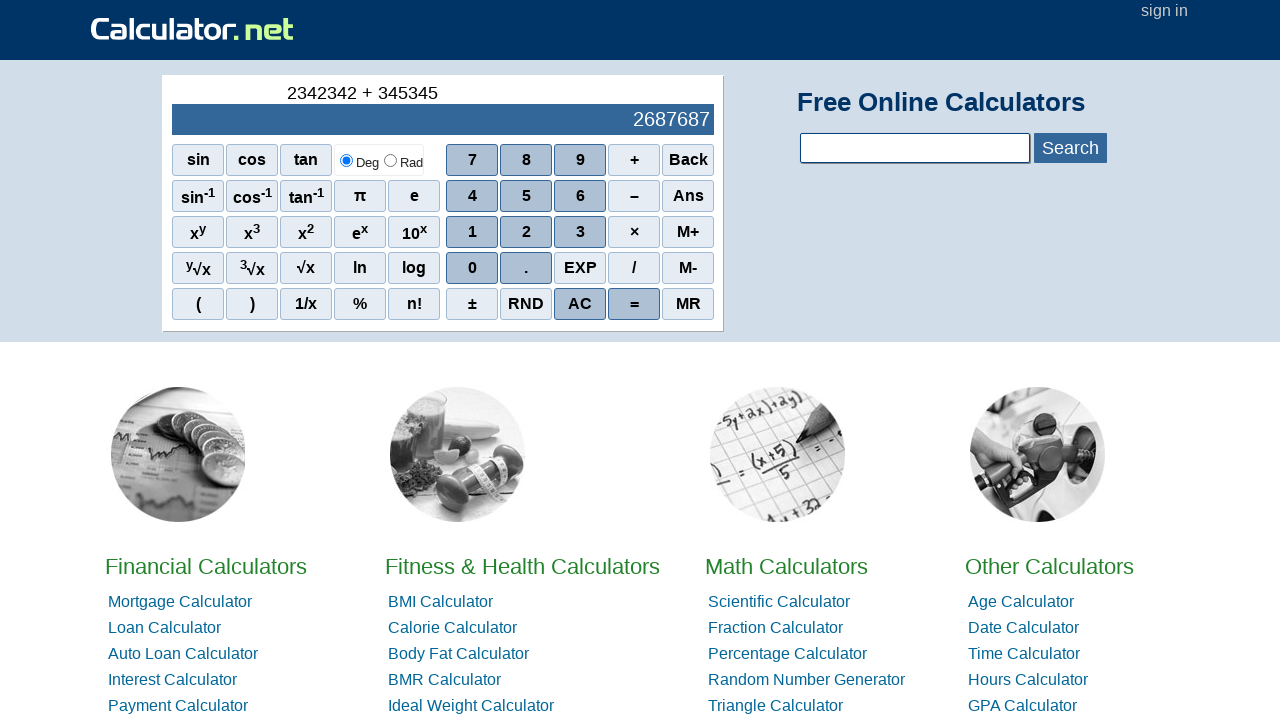

Clicked equals button to calculate result (2342342 + 3453453) at (634, 304) on xpath=//span[.='=']
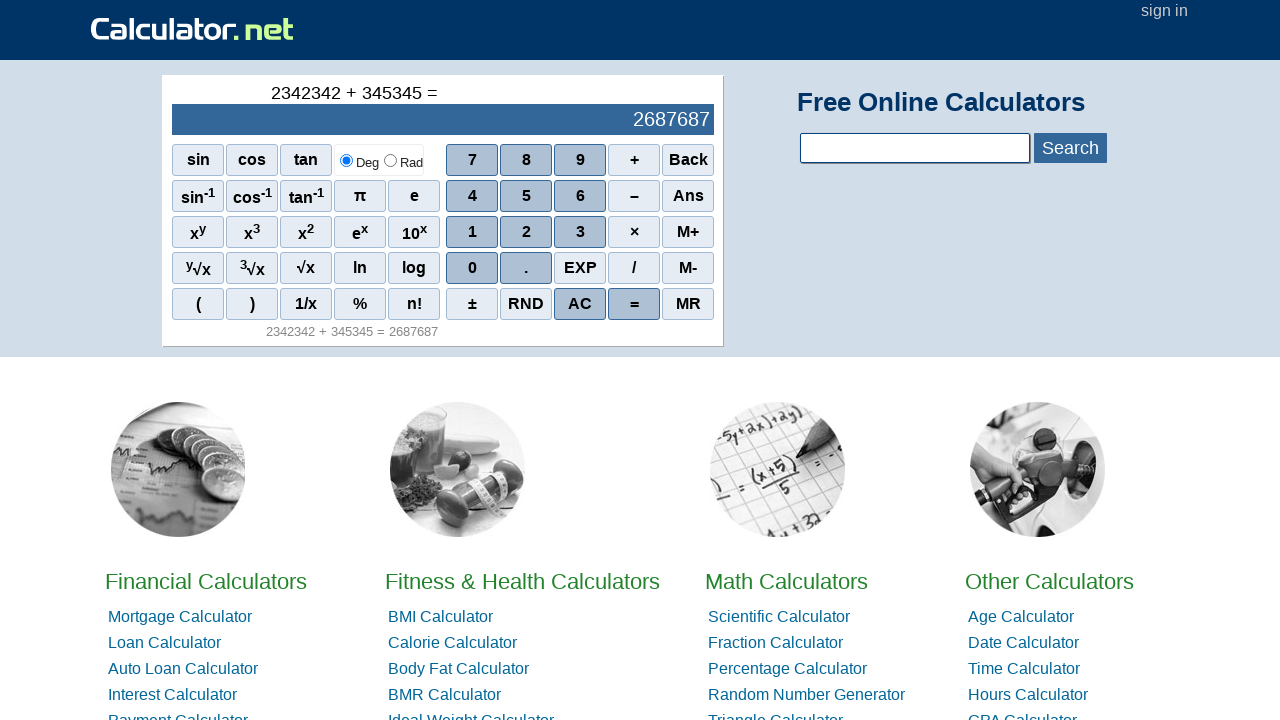

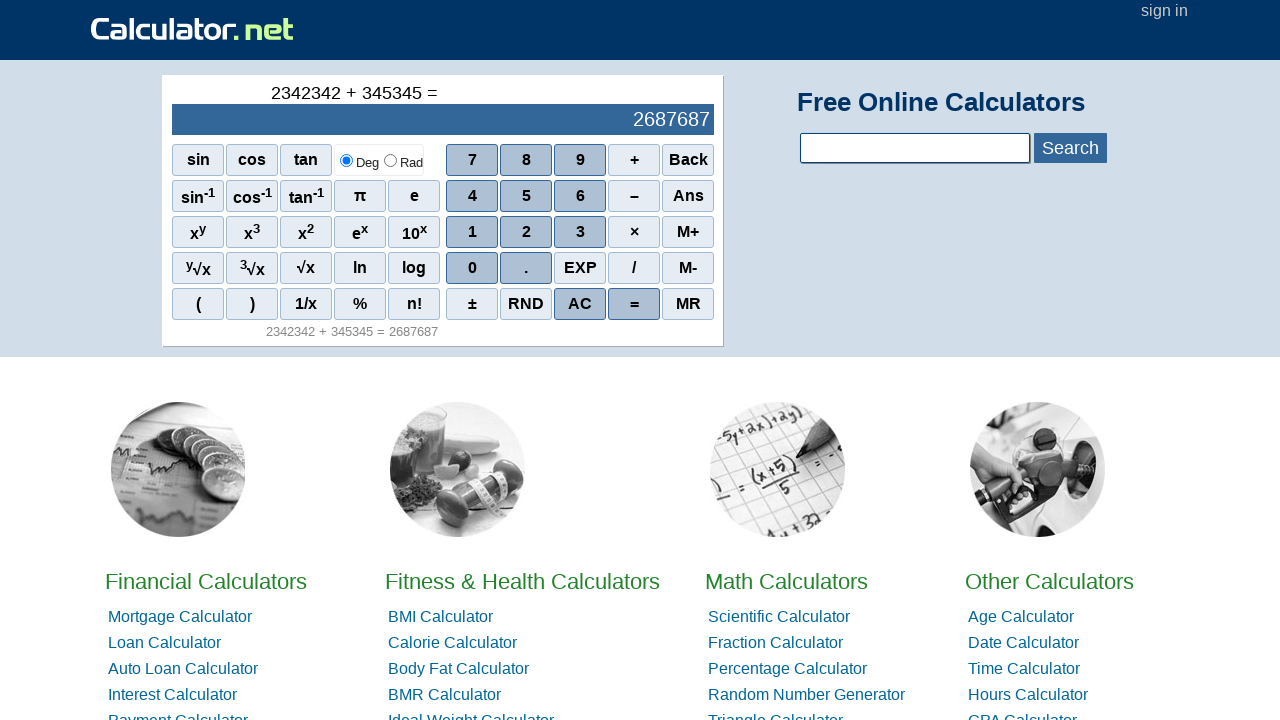